Tests navigation through a shop website by clicking on Women's wear shop button, navigating back, then clicking on Men's wear shop button using shadow DOM elements

Starting URL: https://shop.polymer-project.org/

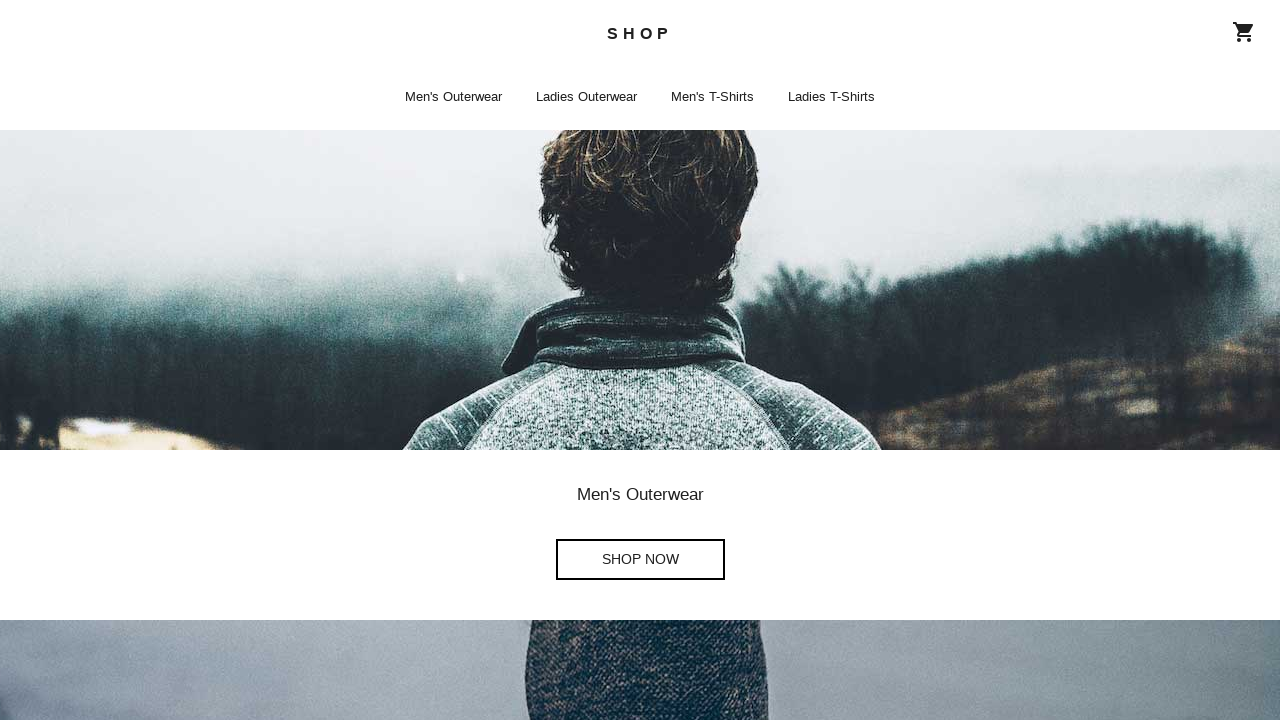

Clicked Women's wear shop button via shadow DOM
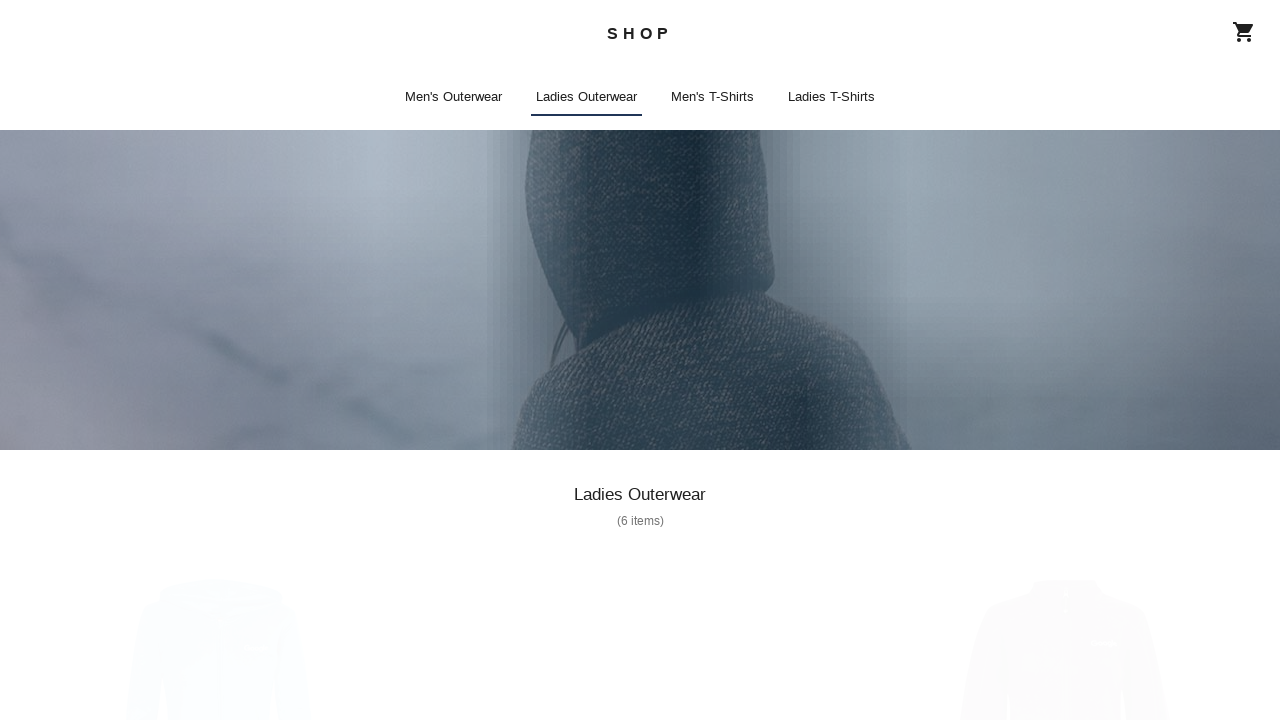

Waited for Women's wear page navigation to complete
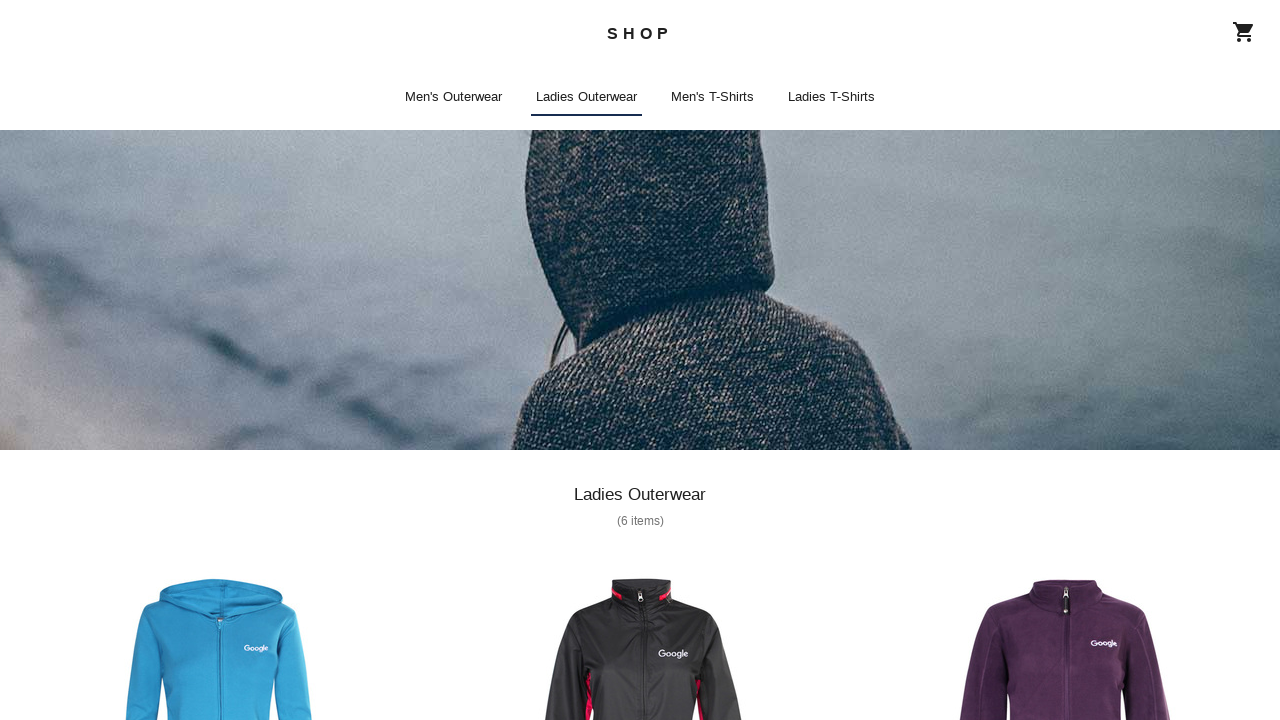

Navigated back to main page
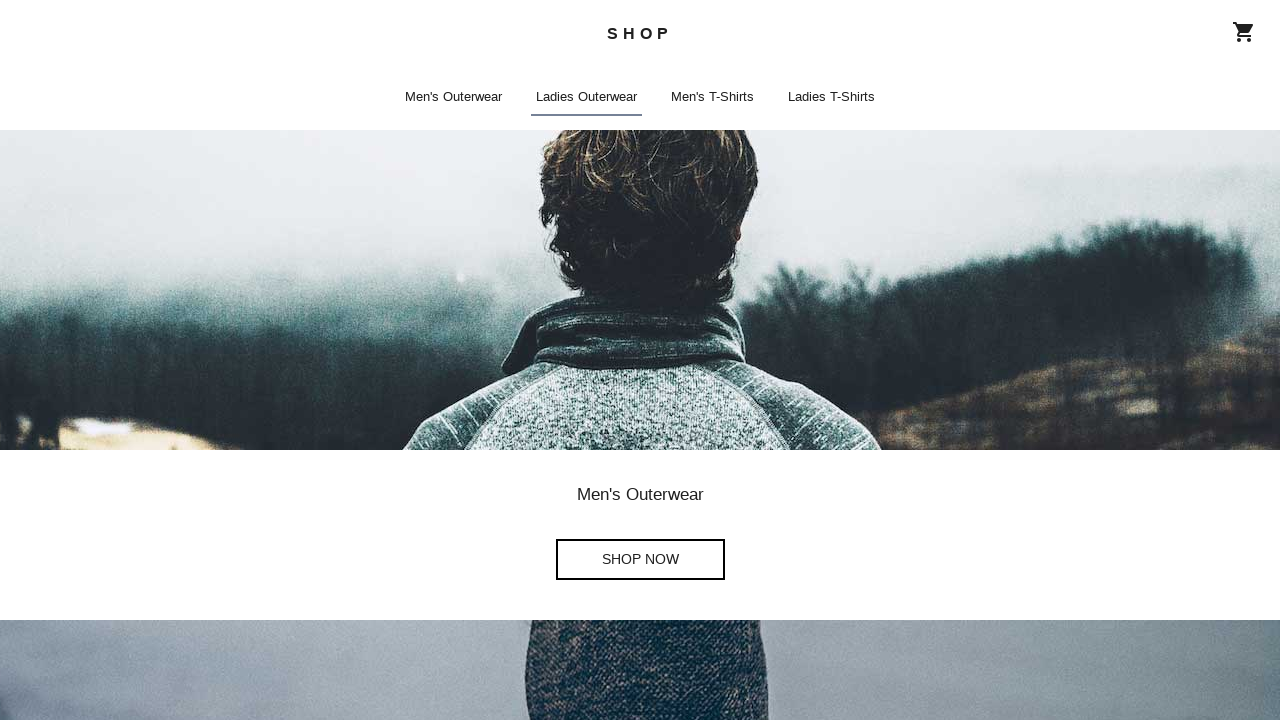

Waited for main page to load
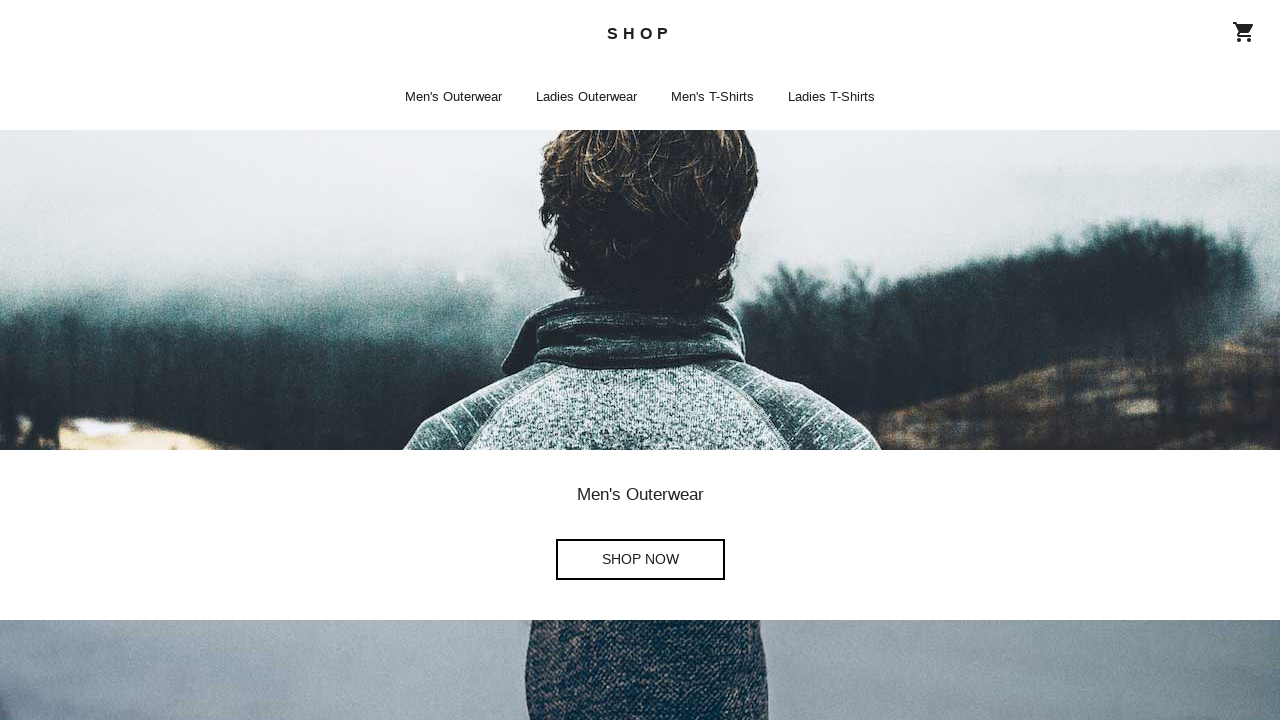

Clicked Men's wear shop button via shadow DOM
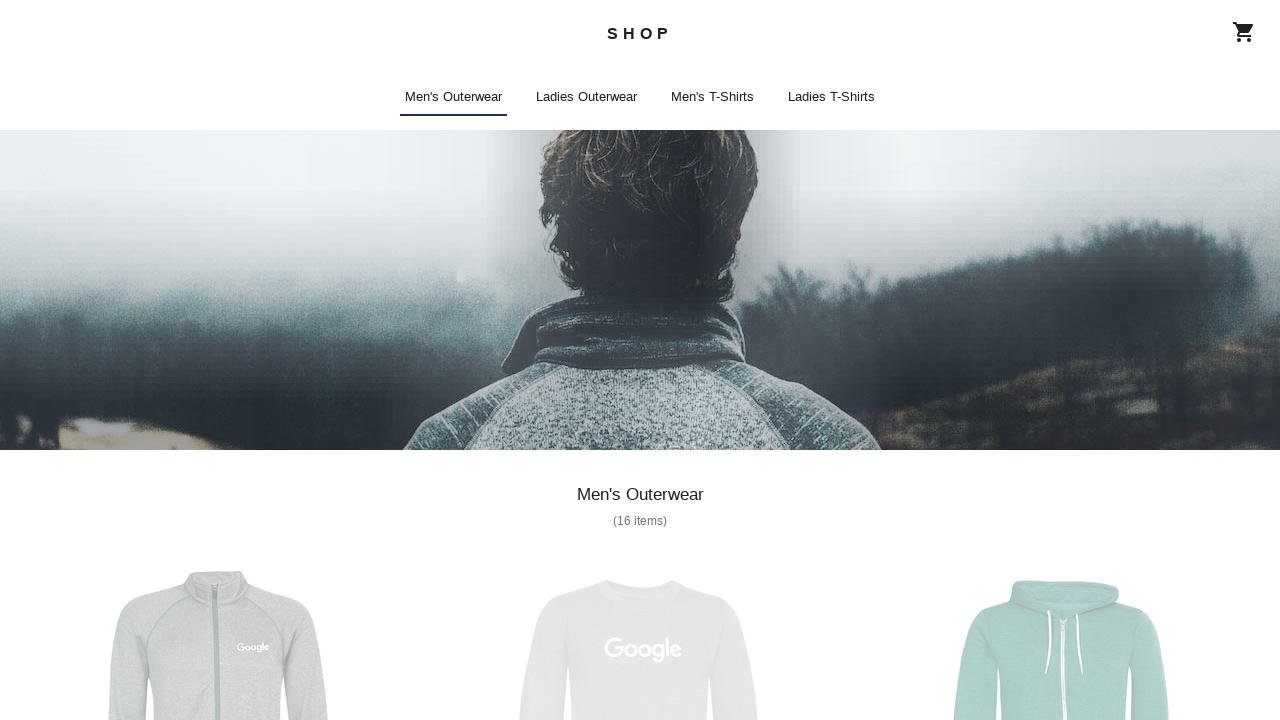

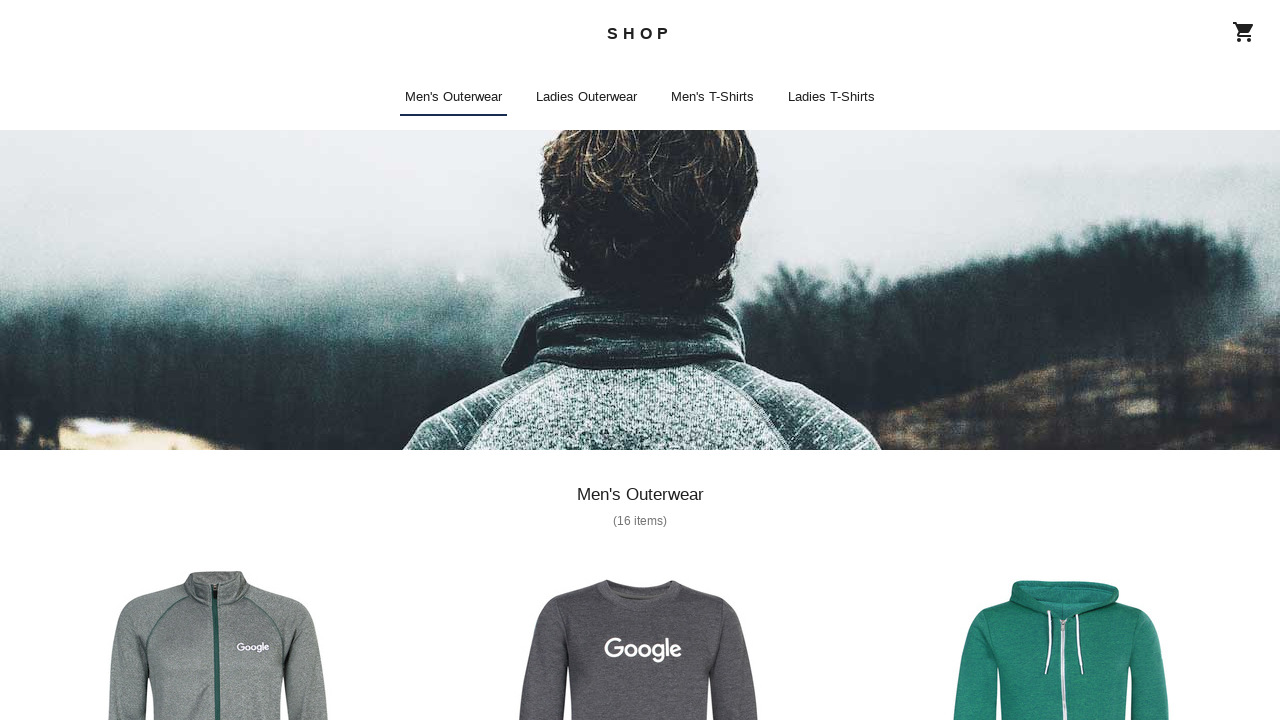